Tests browser back button navigation between different filter views (All, Active, Completed).

Starting URL: https://demo.playwright.dev/todomvc

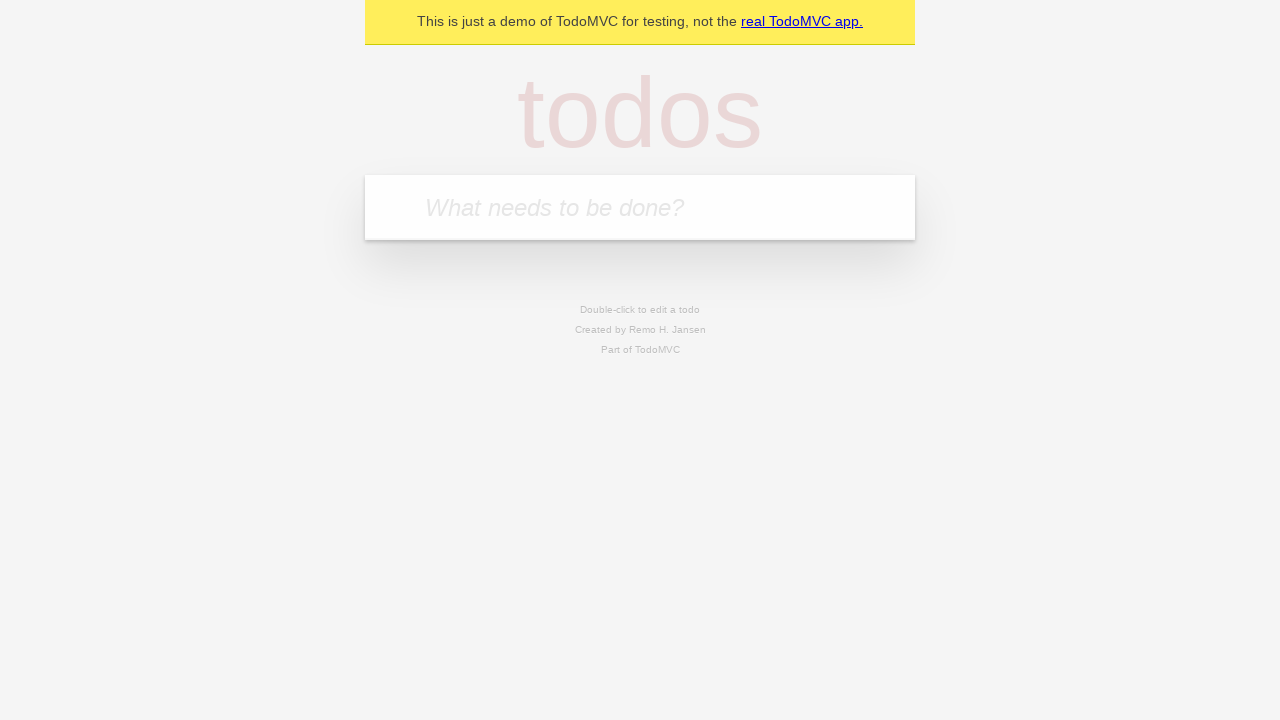

Filled todo input with 'buy some cheese' on internal:attr=[placeholder="What needs to be done?"i]
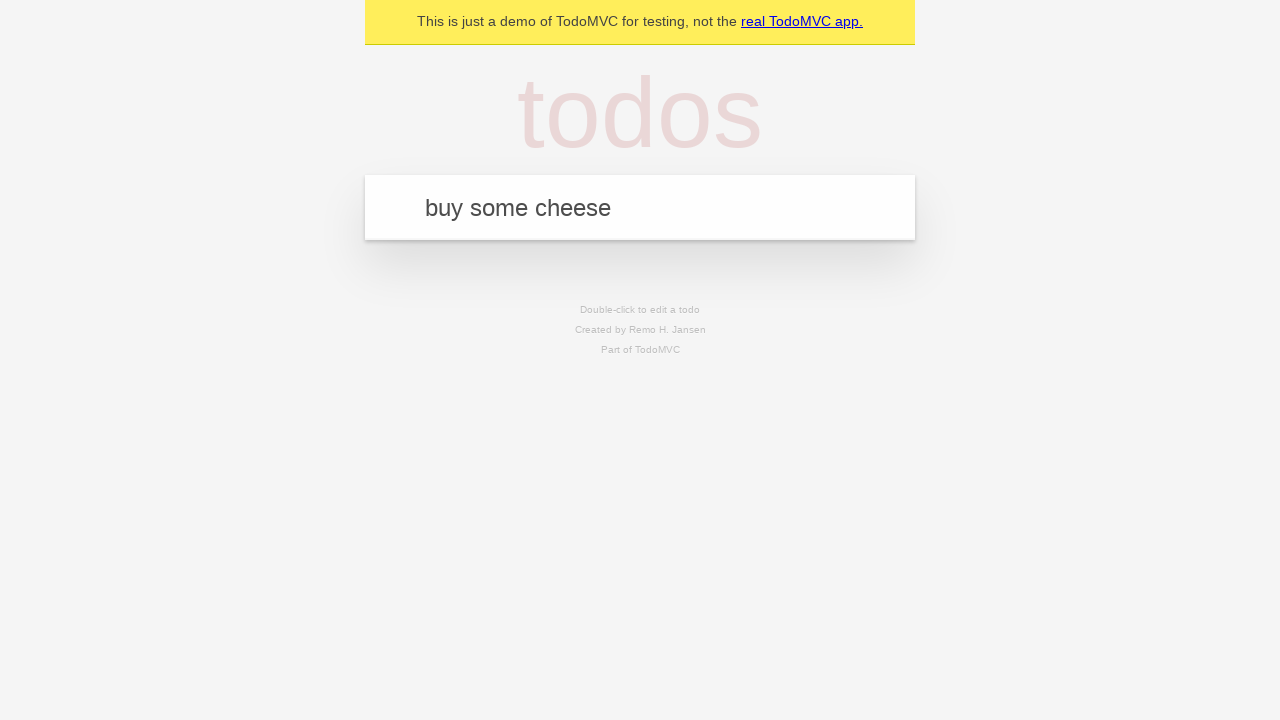

Pressed Enter to add first todo on internal:attr=[placeholder="What needs to be done?"i]
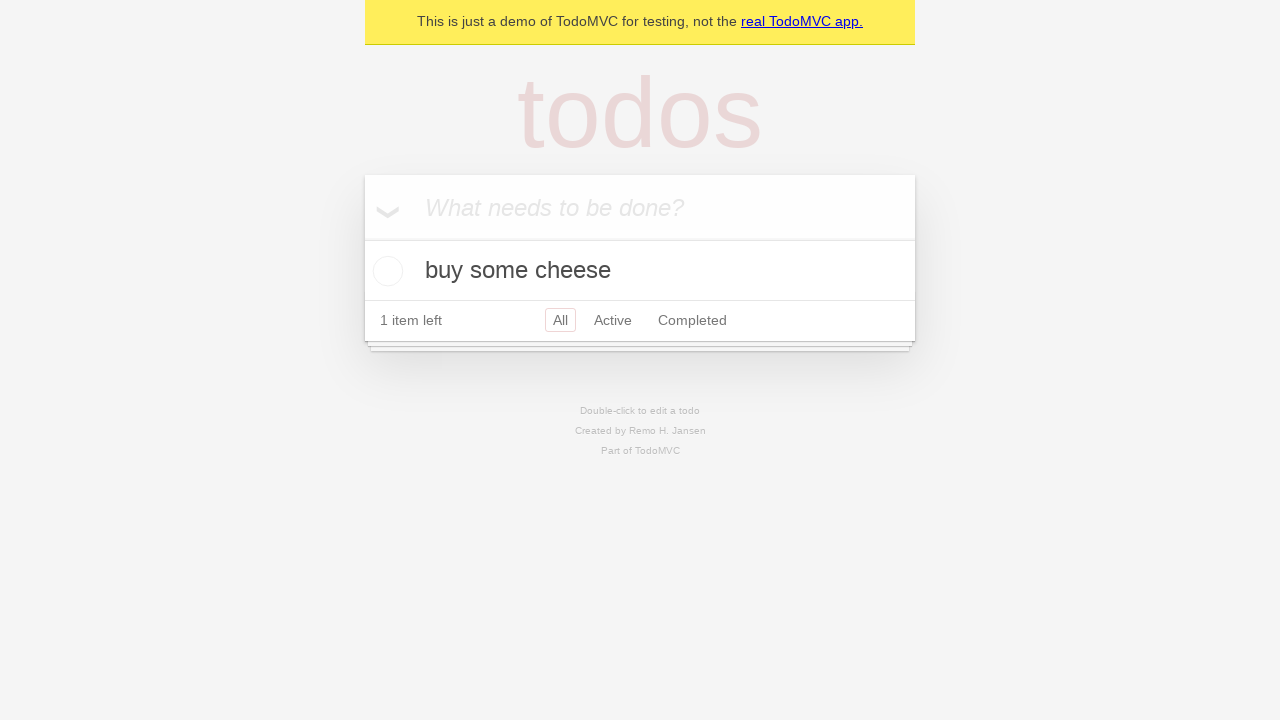

Filled todo input with 'feed the cat' on internal:attr=[placeholder="What needs to be done?"i]
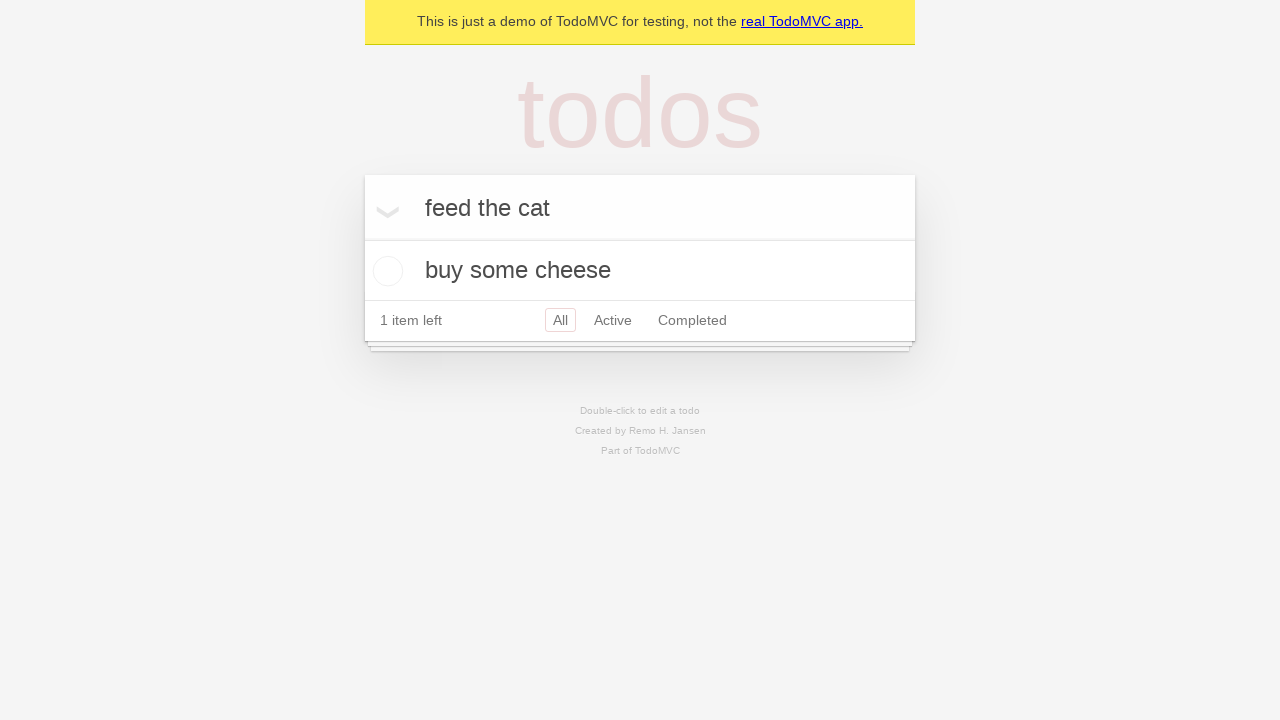

Pressed Enter to add second todo on internal:attr=[placeholder="What needs to be done?"i]
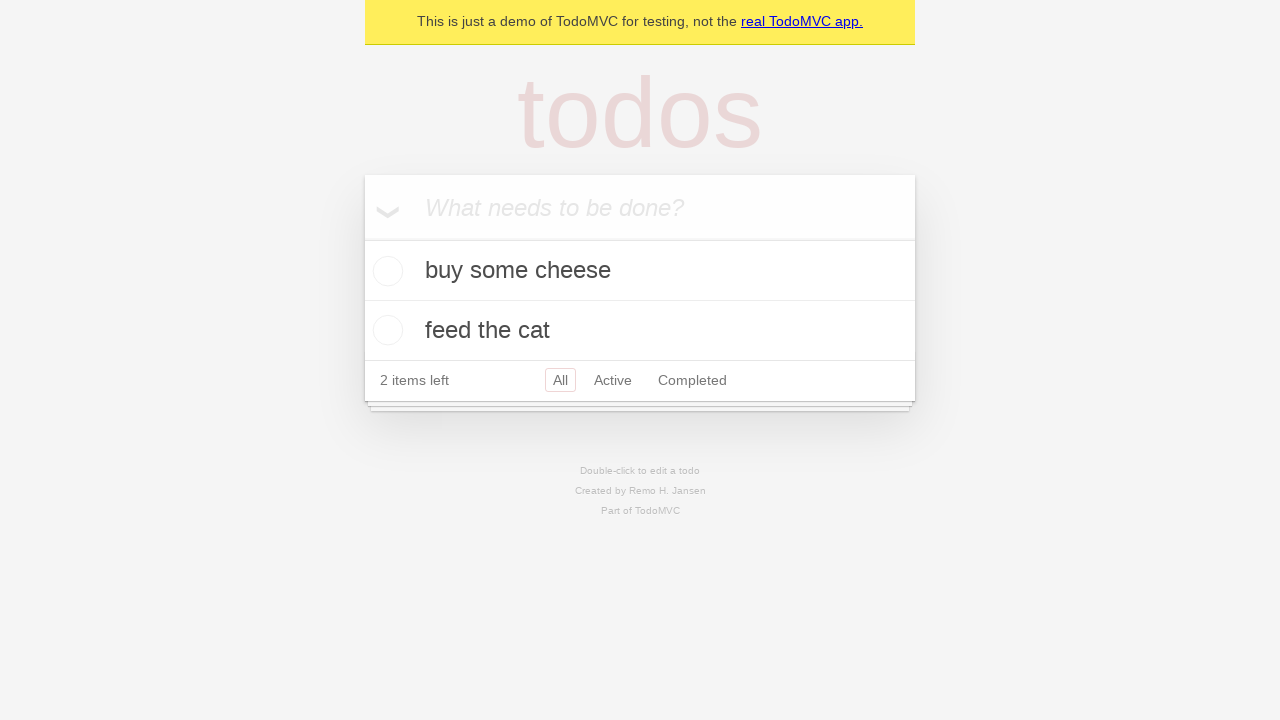

Filled todo input with 'book a doctors appointment' on internal:attr=[placeholder="What needs to be done?"i]
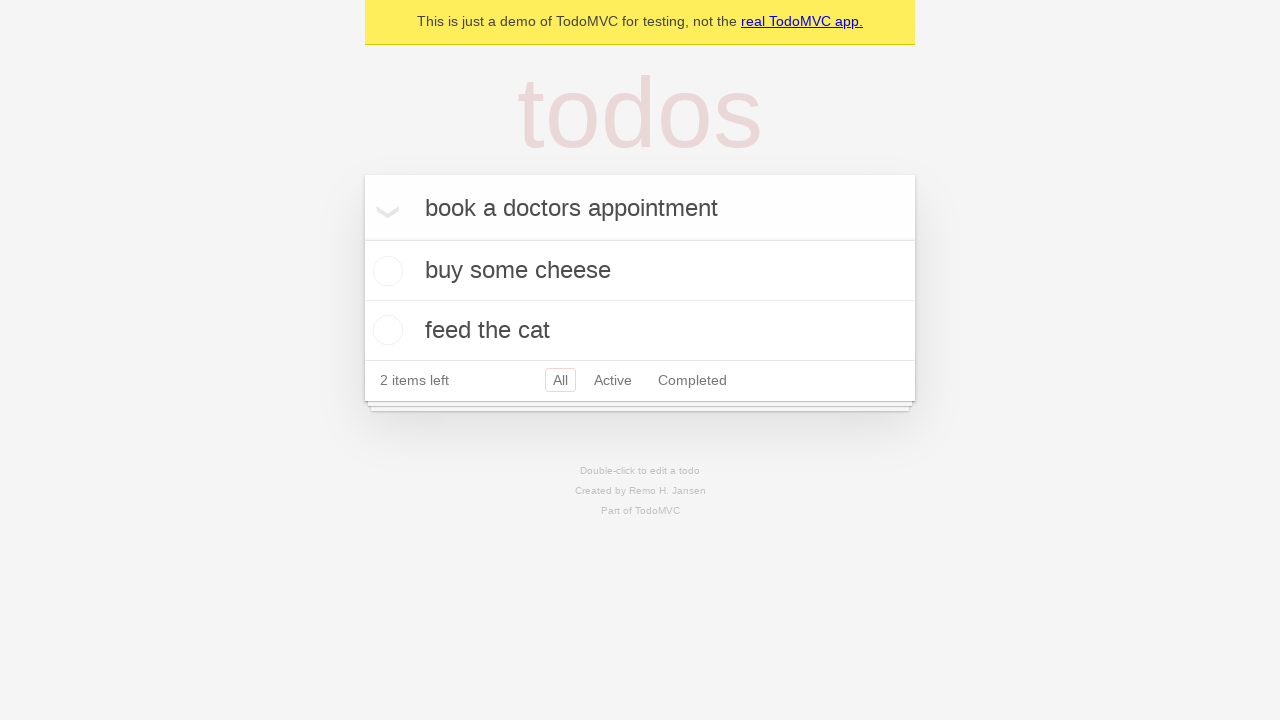

Pressed Enter to add third todo on internal:attr=[placeholder="What needs to be done?"i]
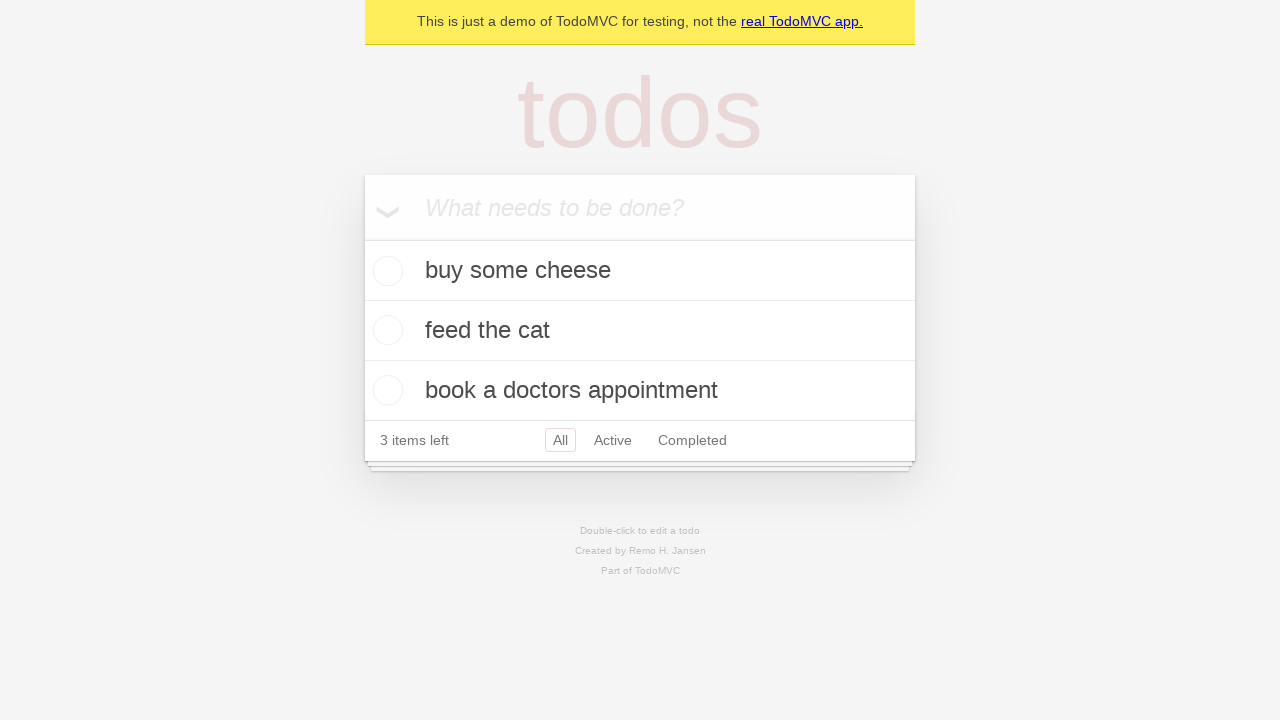

Waited for all 3 todo items to be added to the list
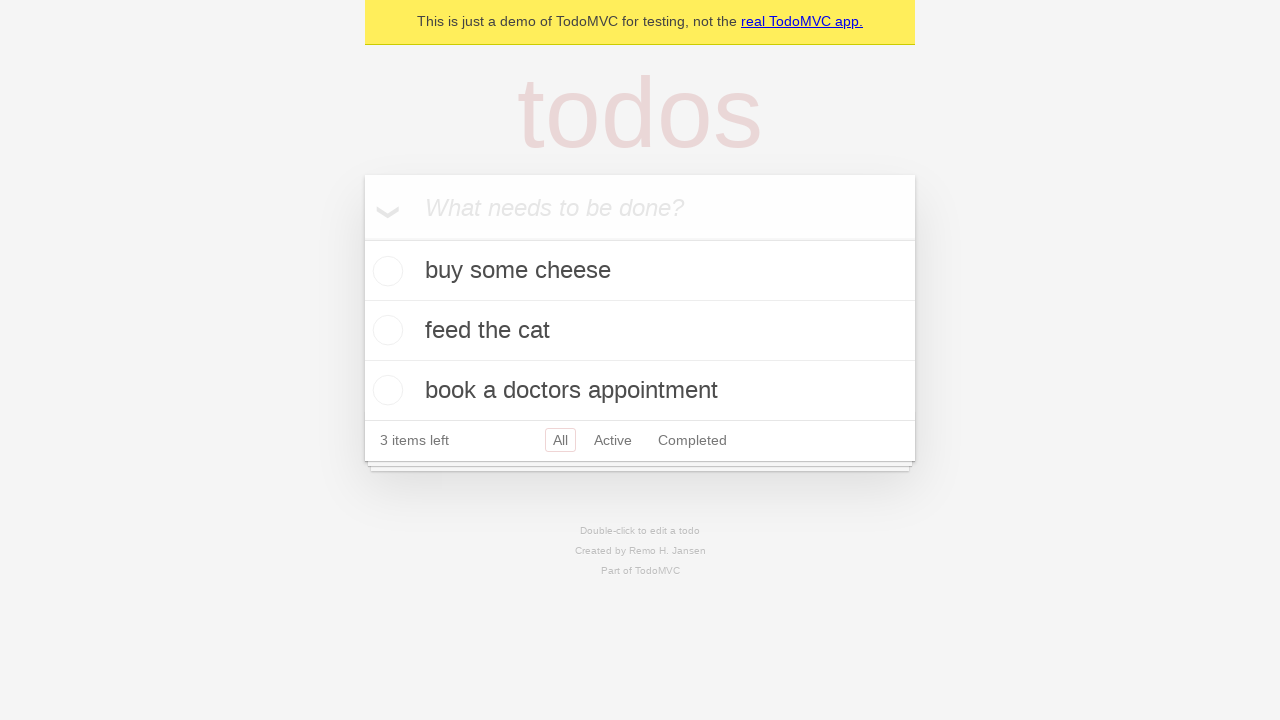

Checked the second todo item checkbox at (385, 330) on internal:testid=[data-testid="todo-item"s] >> nth=1 >> internal:role=checkbox
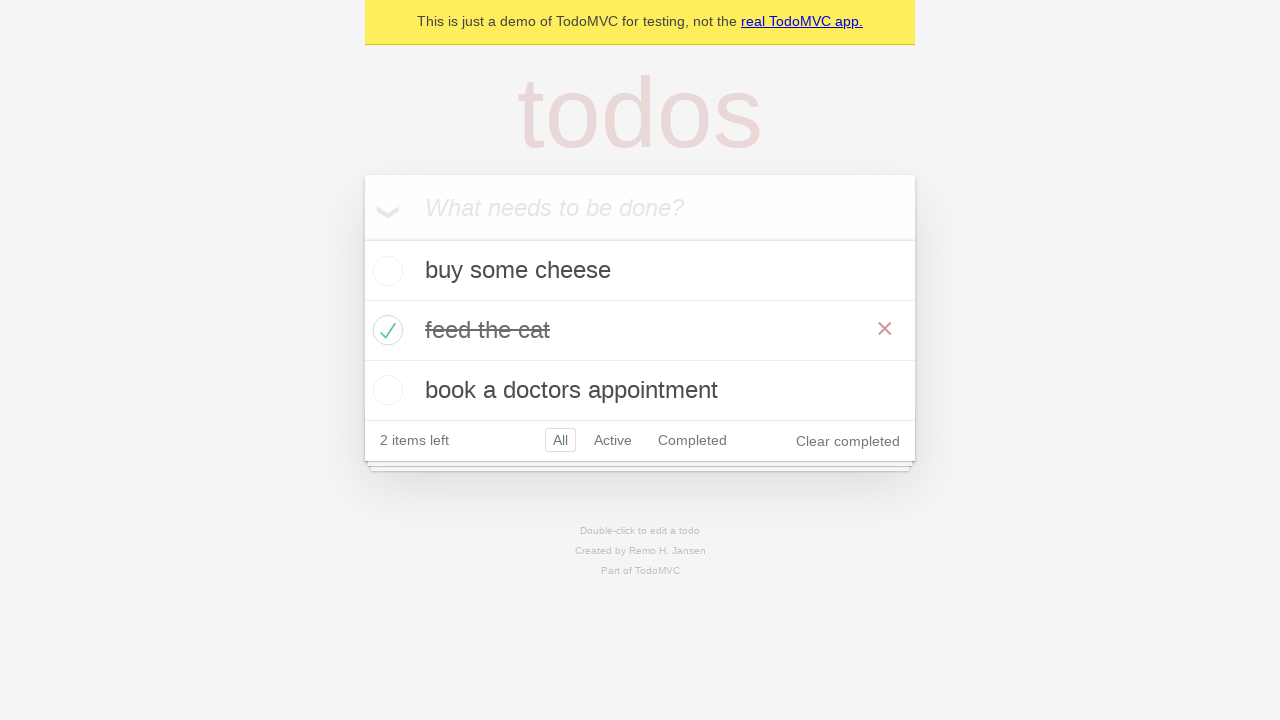

Clicked the All filter link at (560, 440) on internal:role=link[name="All"i]
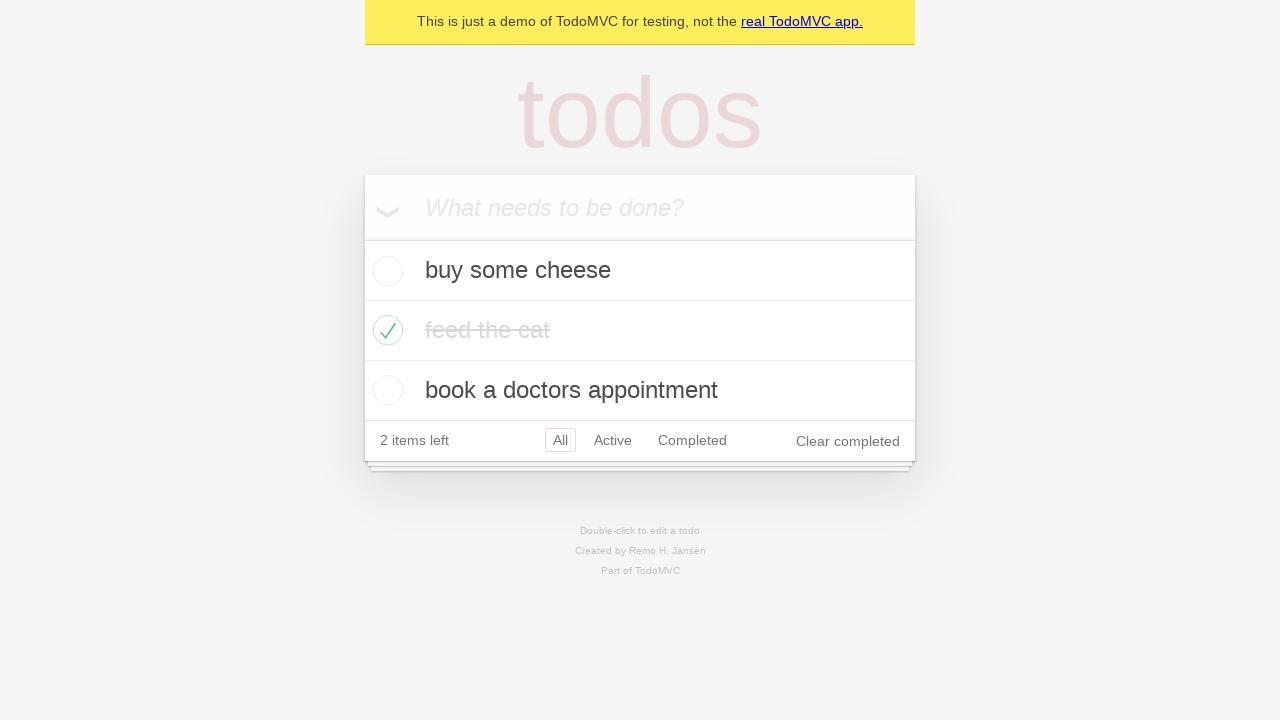

Clicked the Active filter link at (613, 440) on internal:role=link[name="Active"i]
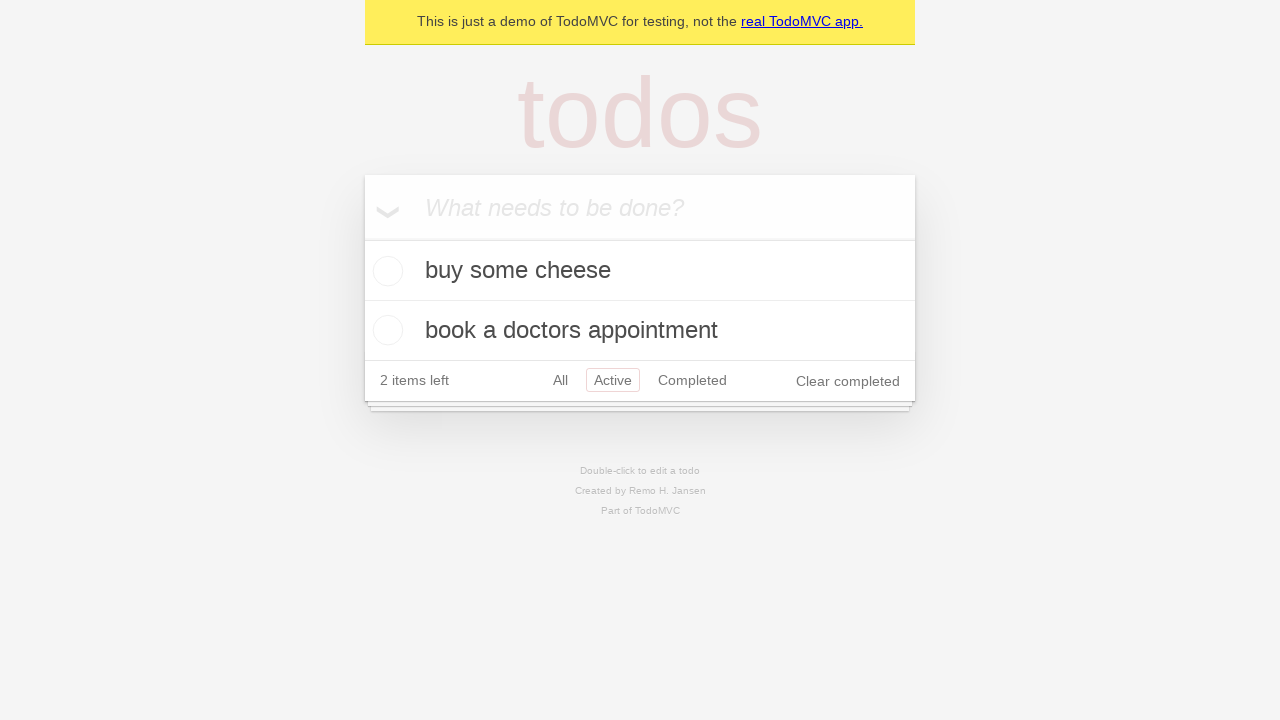

Clicked the Completed filter link at (692, 380) on internal:role=link[name="Completed"i]
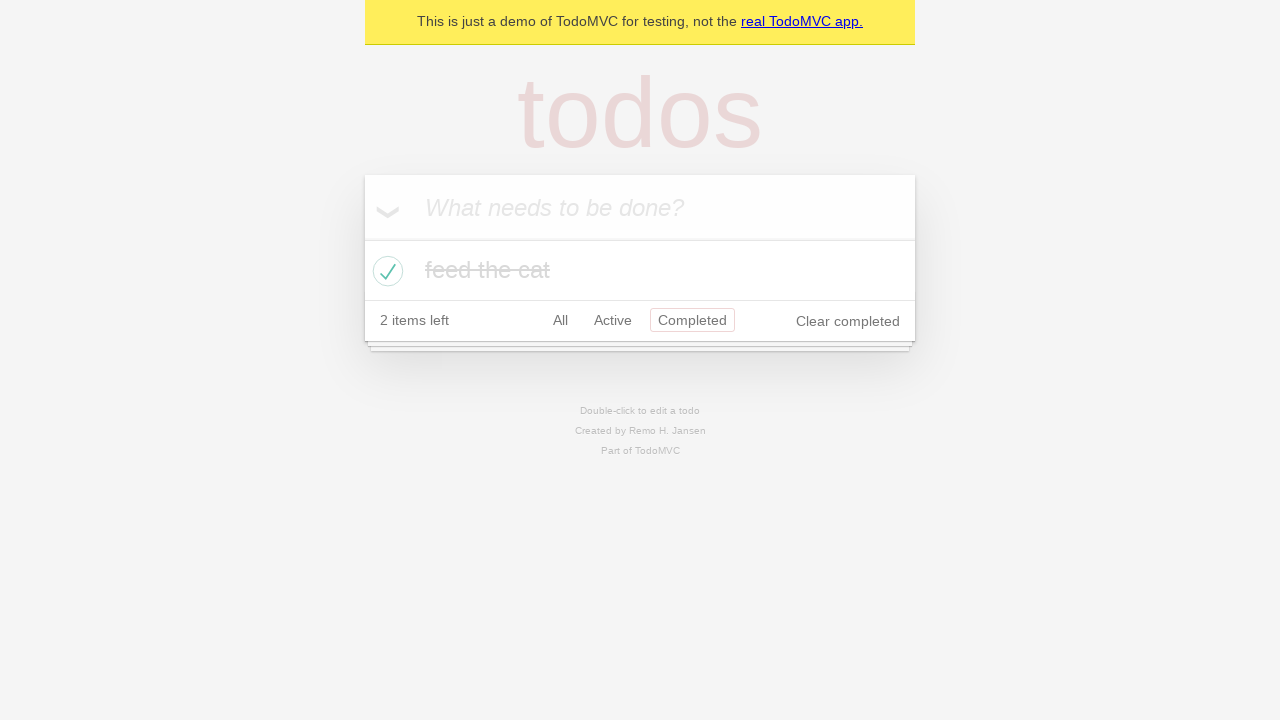

Navigated back to Active filter view
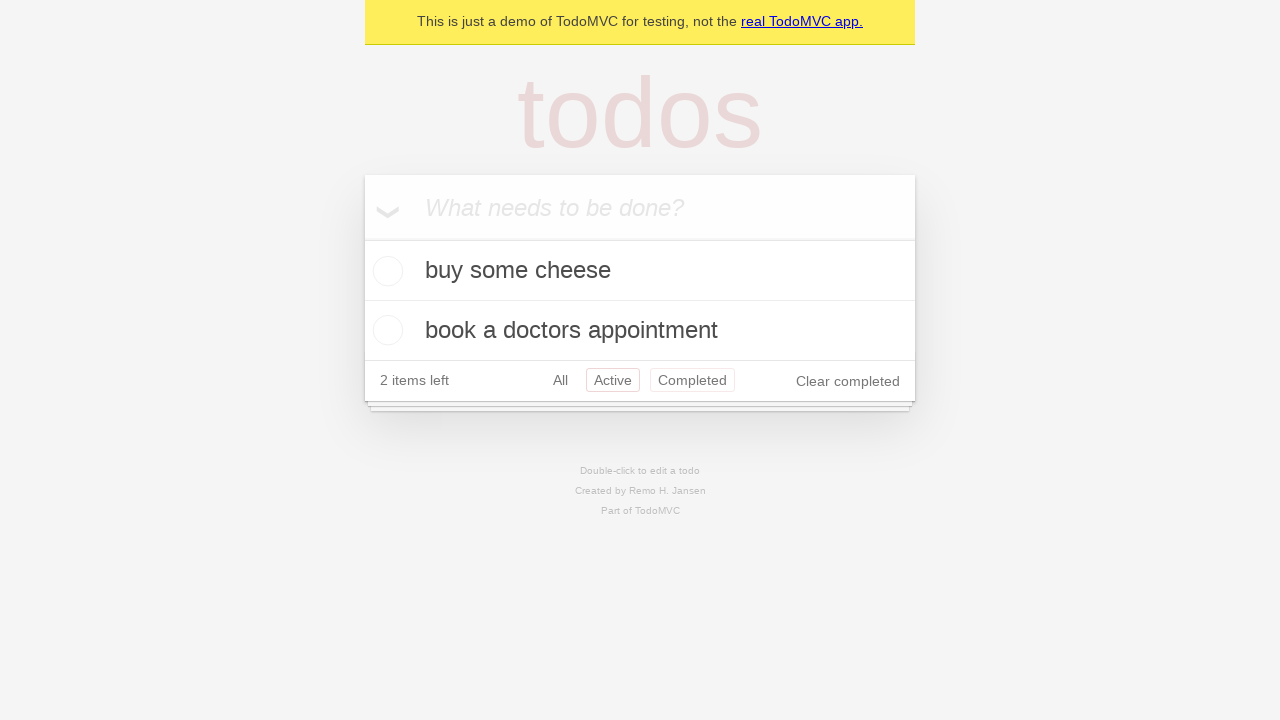

Navigated back to All filter view
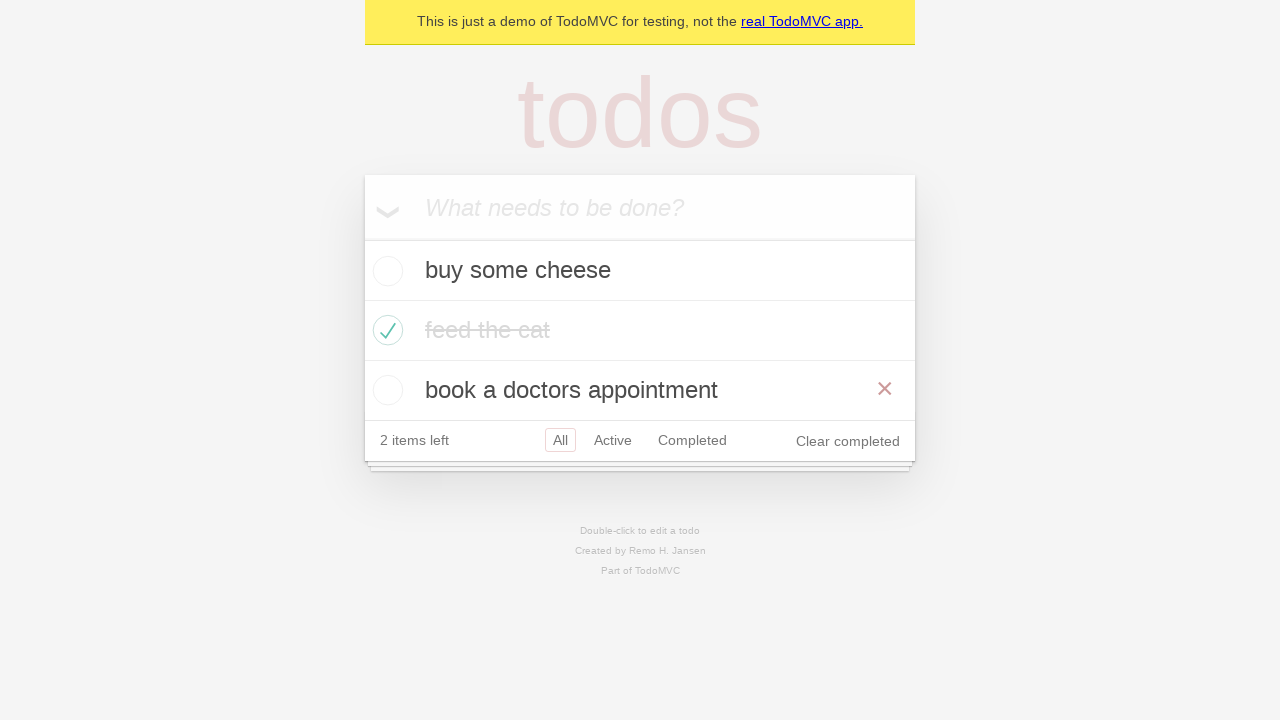

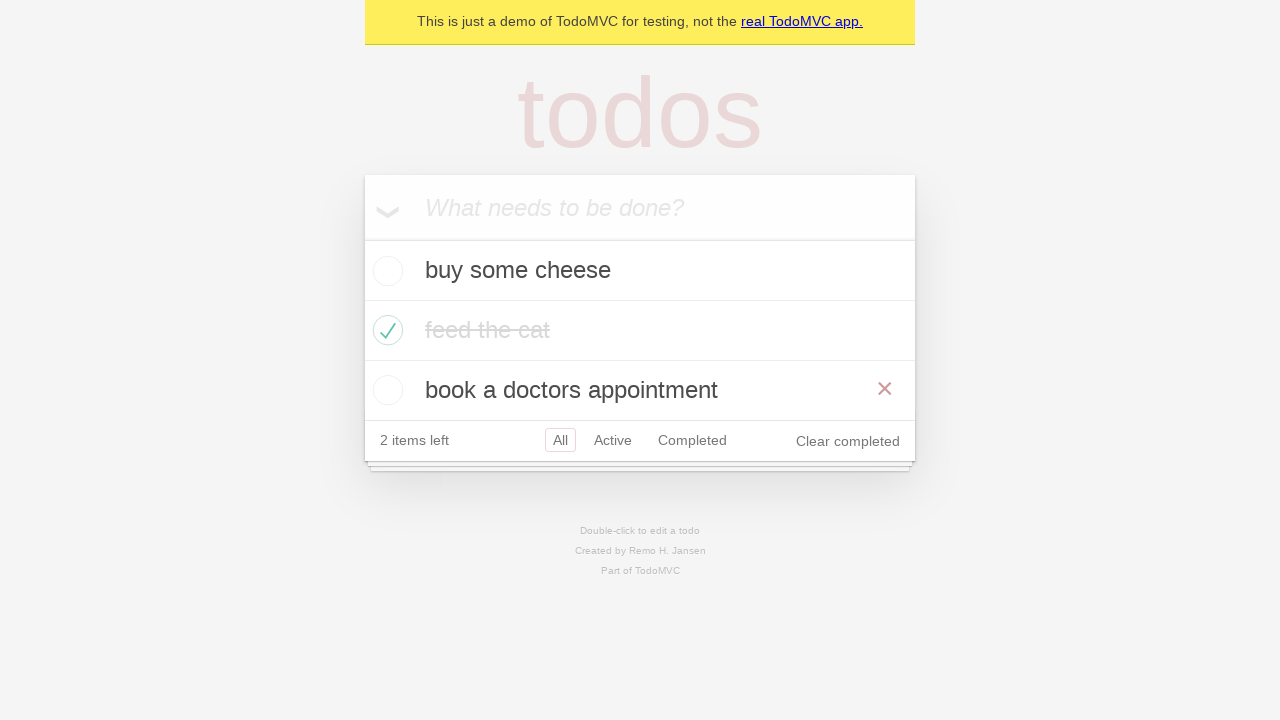